Tests drag and drop functionality by dragging a draggable element onto a droppable target on the jQuery UI demo page

Starting URL: https://jqueryui.com/resources/demos/droppable/default.html

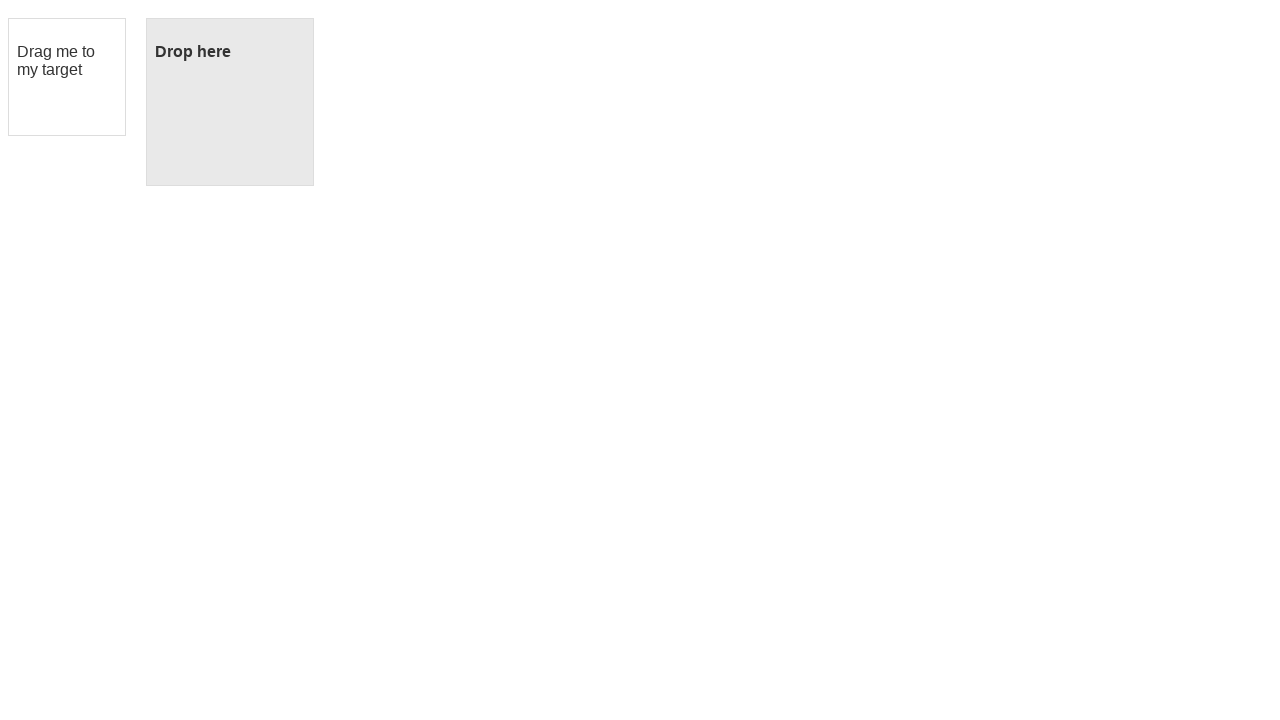

Located draggable element with ID 'draggable'
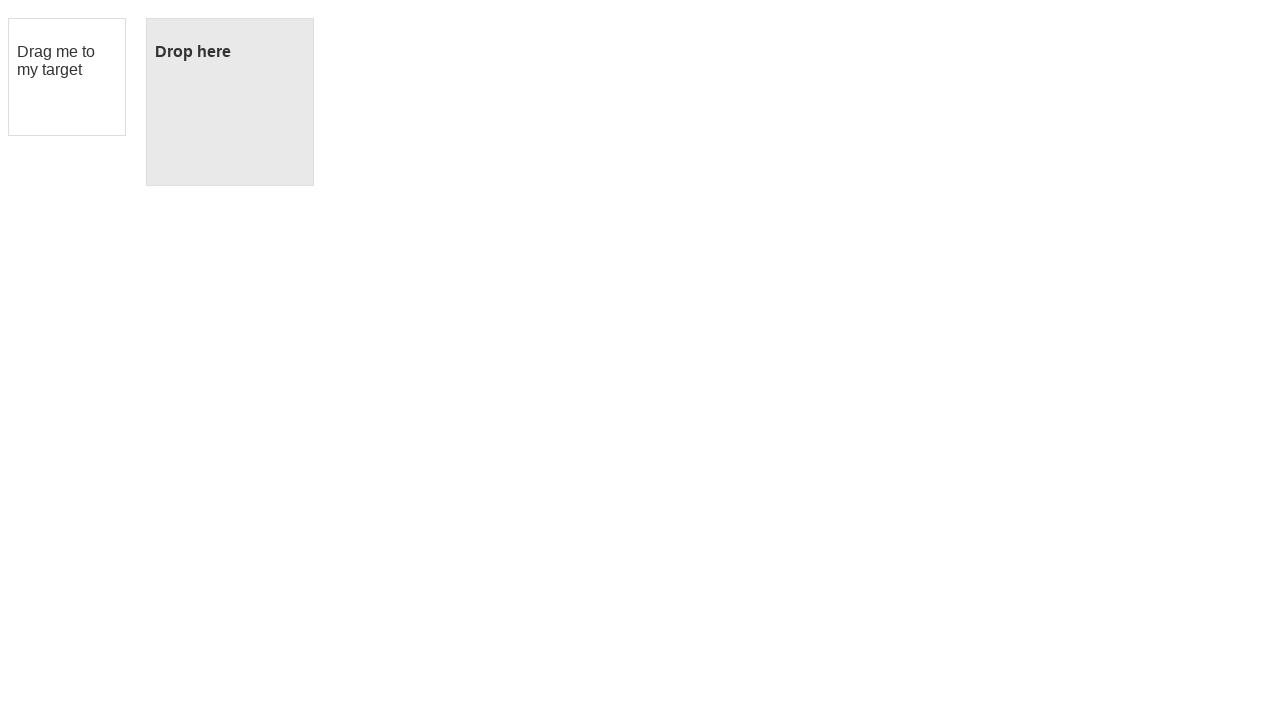

Located droppable target element with ID 'droppable'
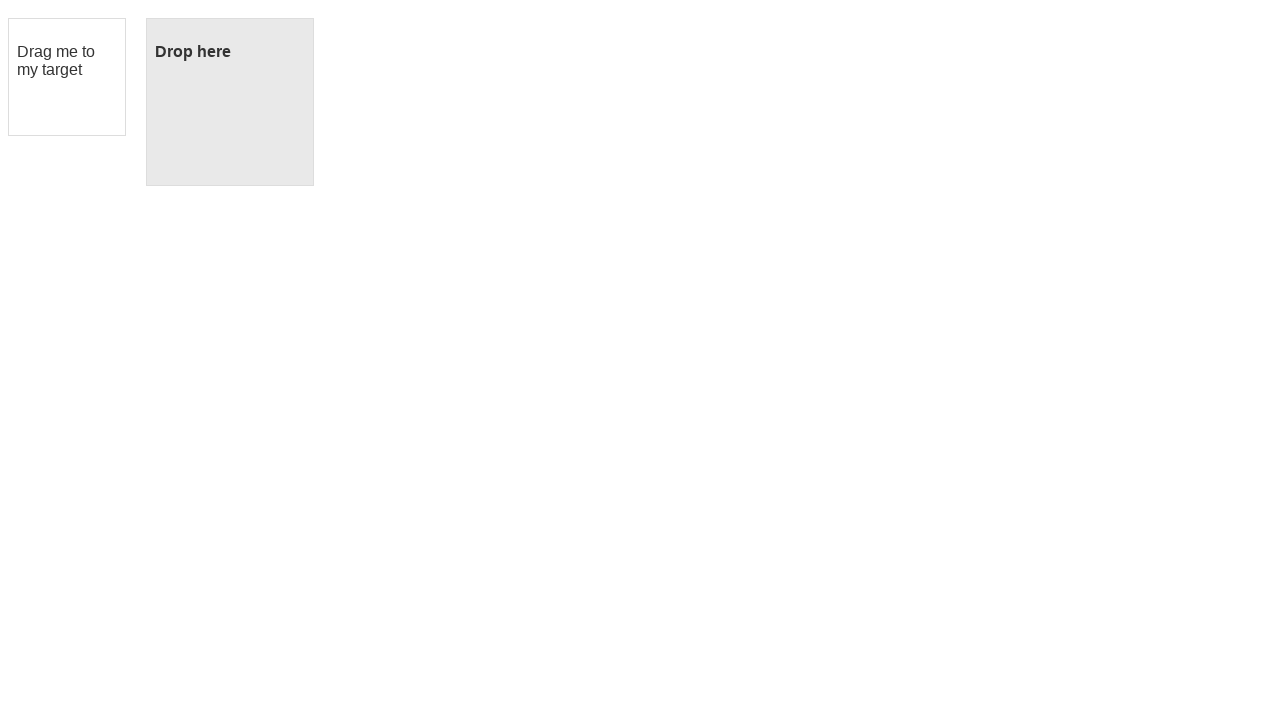

Dragged the draggable element onto the droppable target at (230, 102)
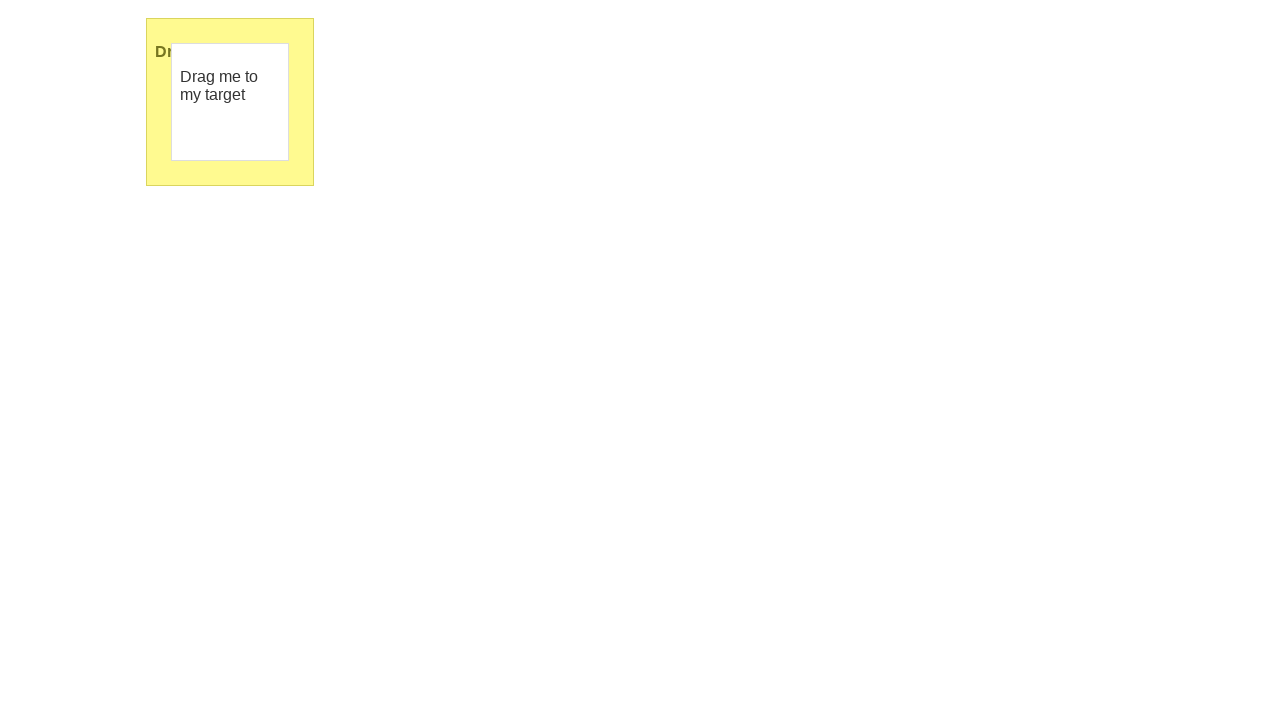

Verified drop was successful - droppable element now shows 'Dropped!' text
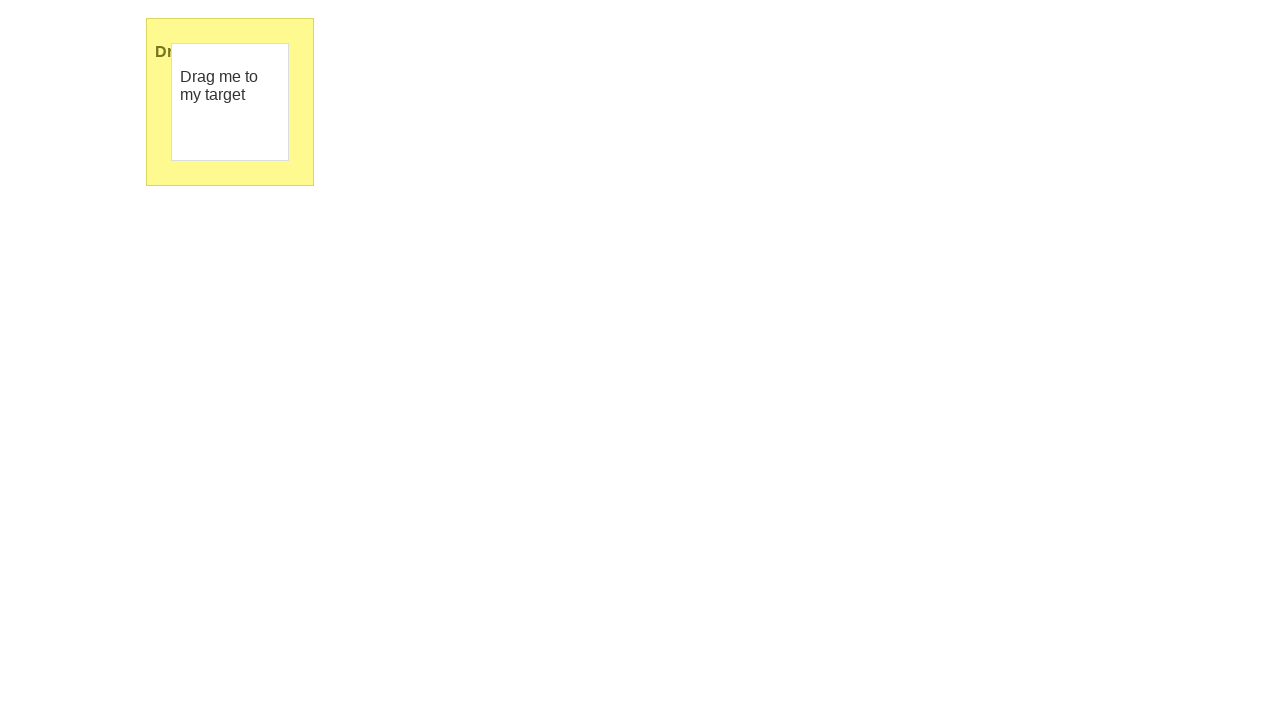

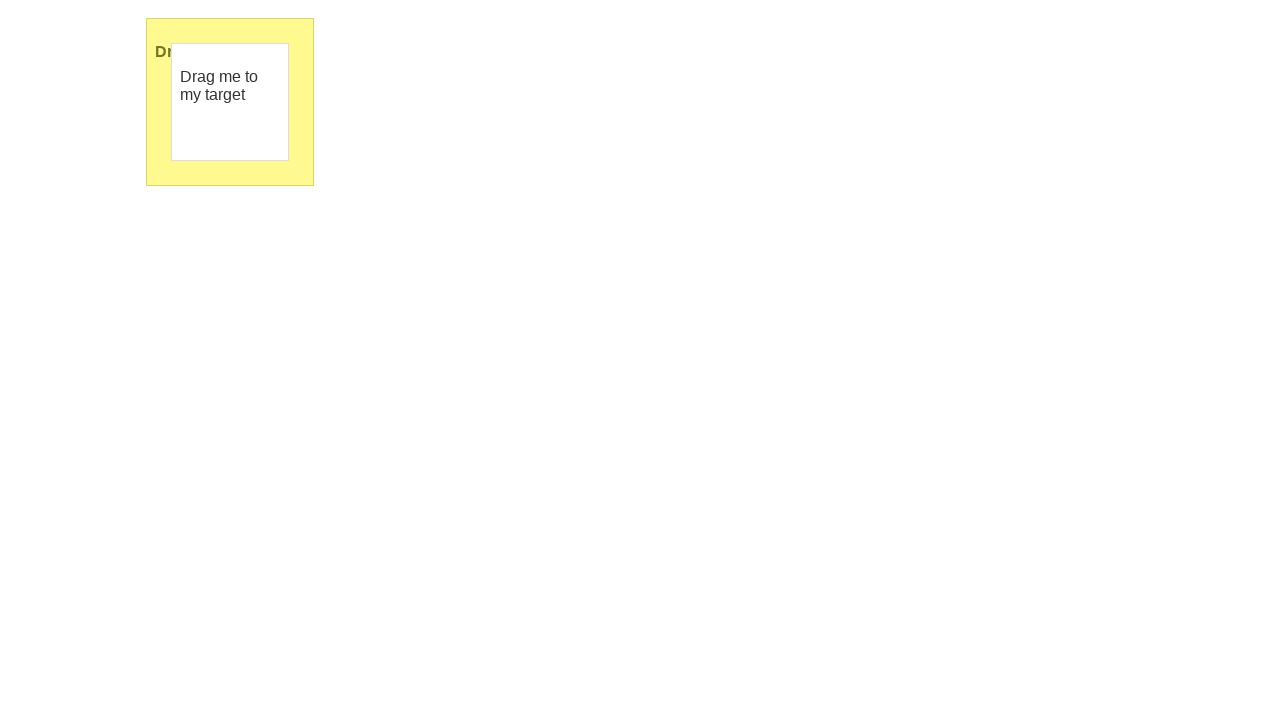